Tests that the complete all checkbox updates state when individual items are completed or cleared

Starting URL: https://demo.playwright.dev/todomvc

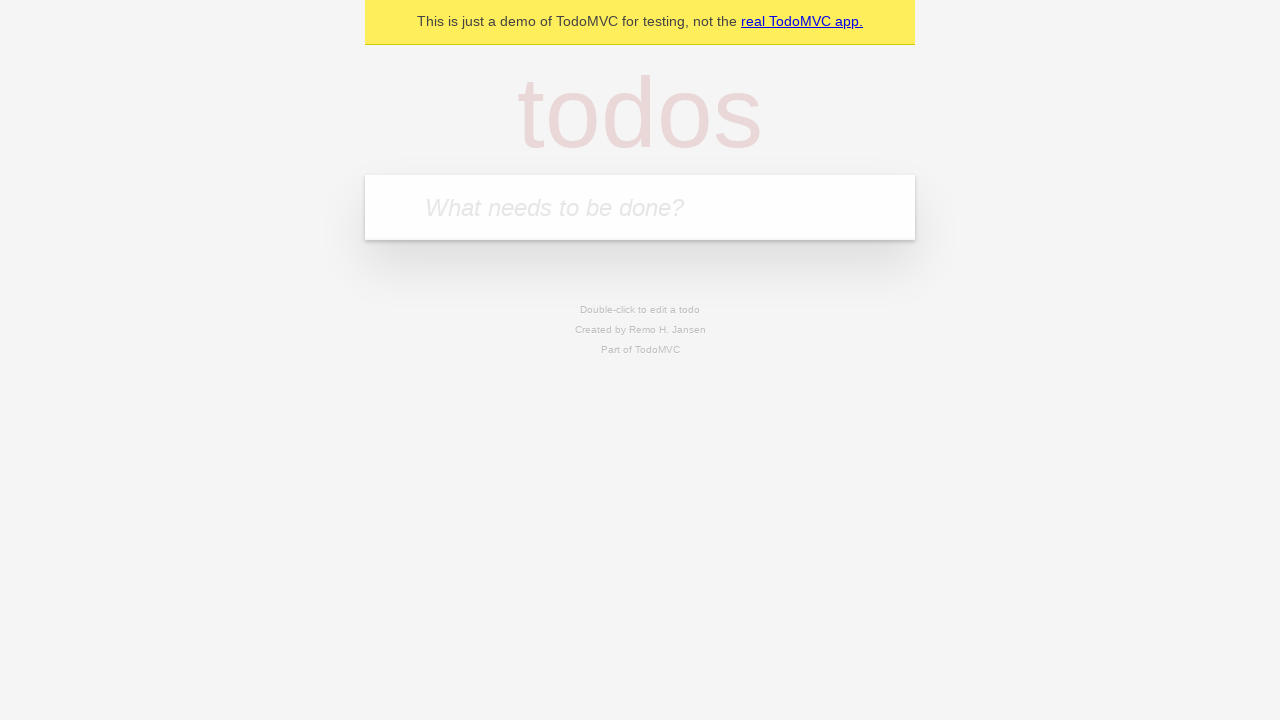

Filled todo input with 'buy some cheese' on internal:attr=[placeholder="What needs to be done?"i]
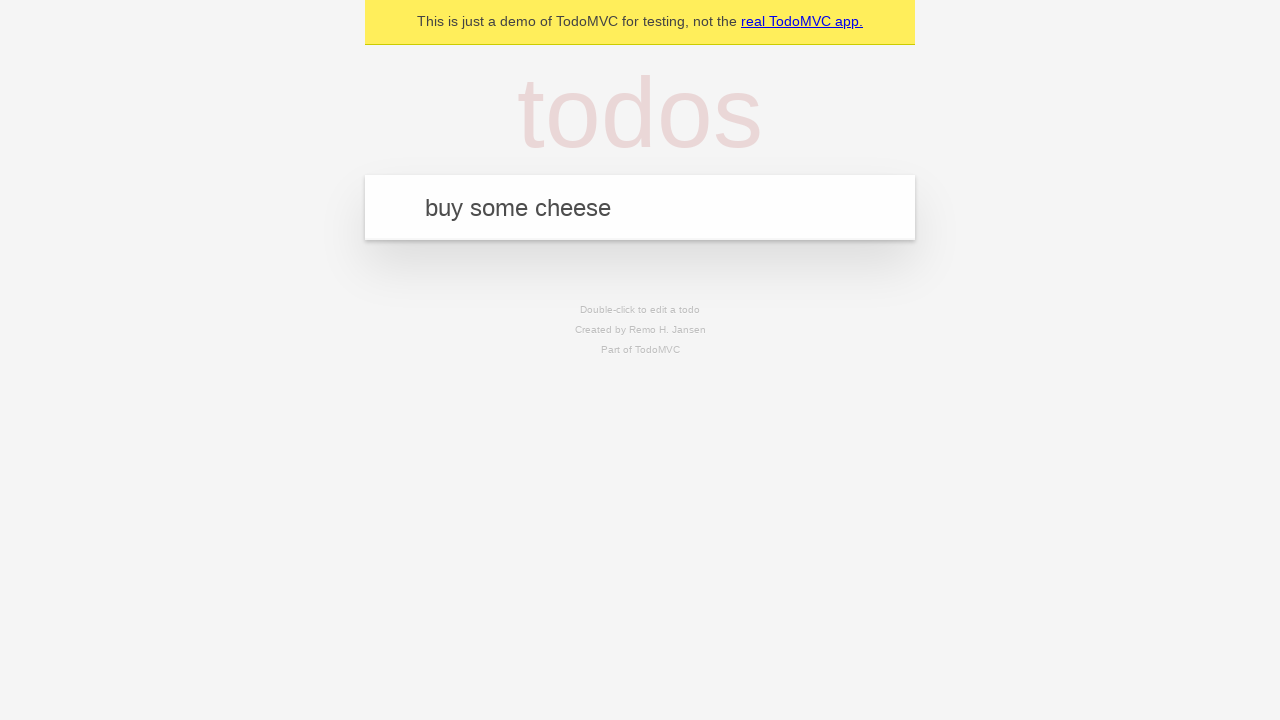

Pressed Enter to add first todo on internal:attr=[placeholder="What needs to be done?"i]
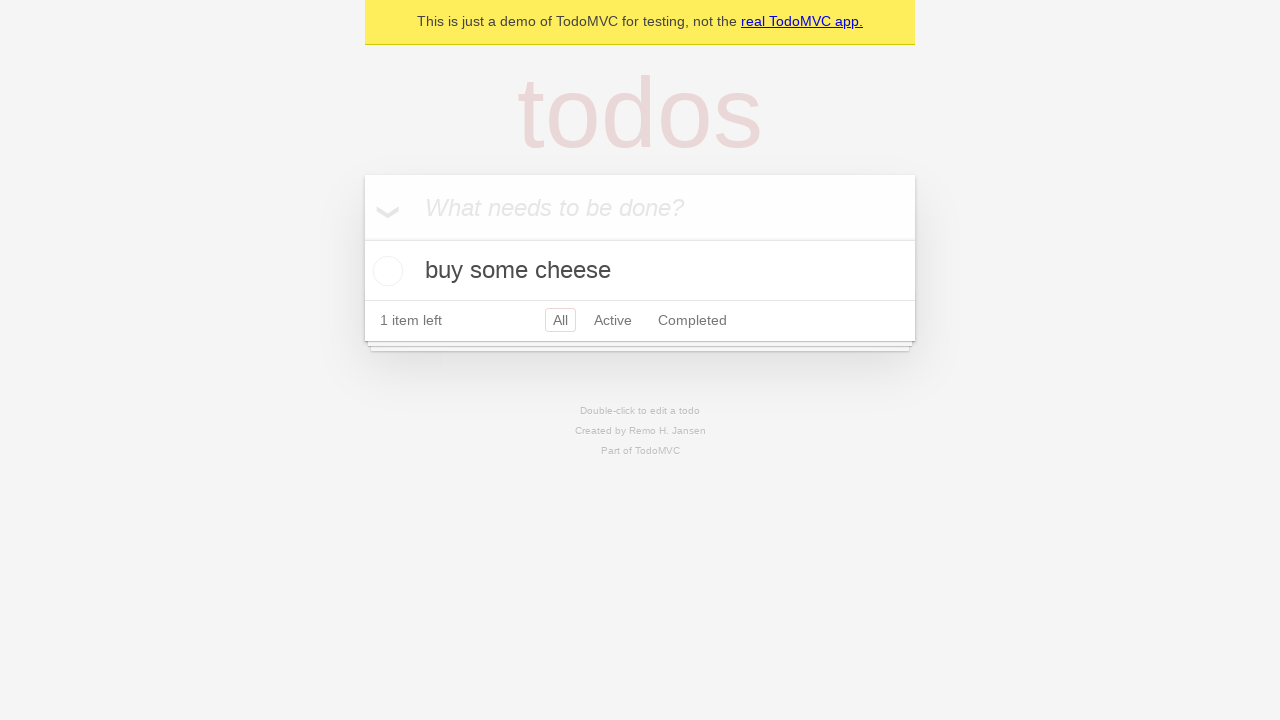

Filled todo input with 'feed the cat' on internal:attr=[placeholder="What needs to be done?"i]
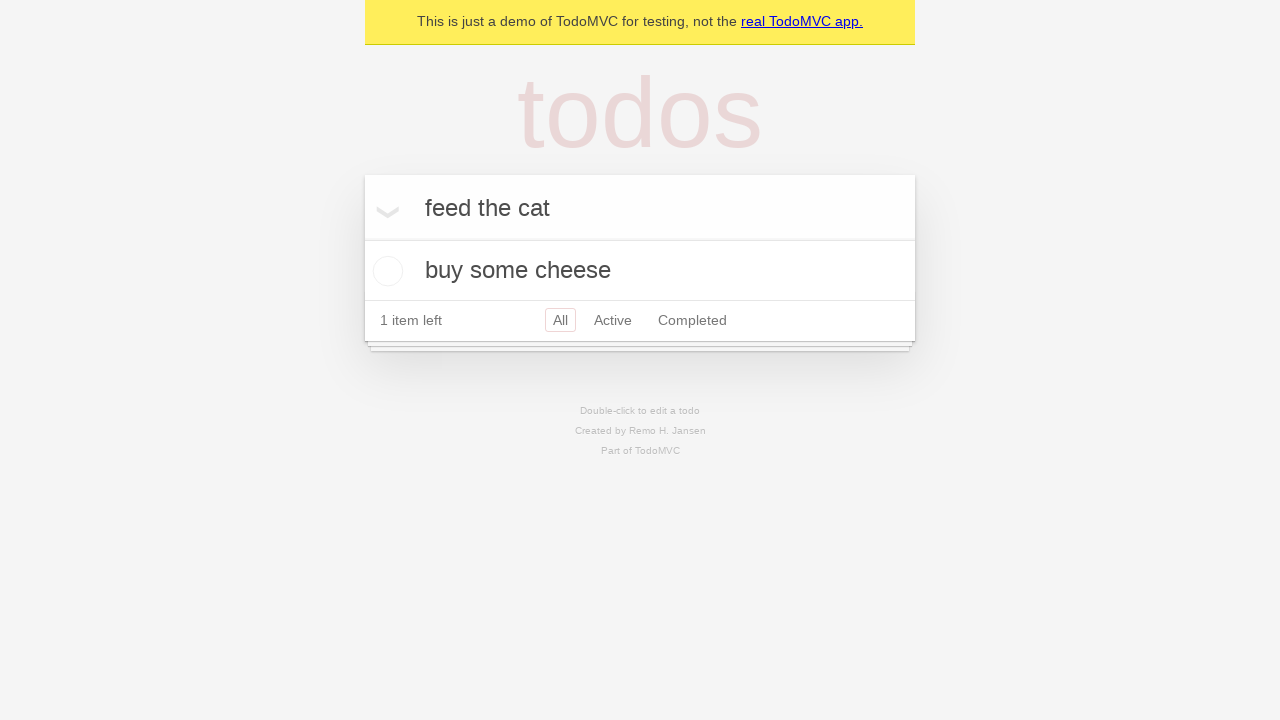

Pressed Enter to add second todo on internal:attr=[placeholder="What needs to be done?"i]
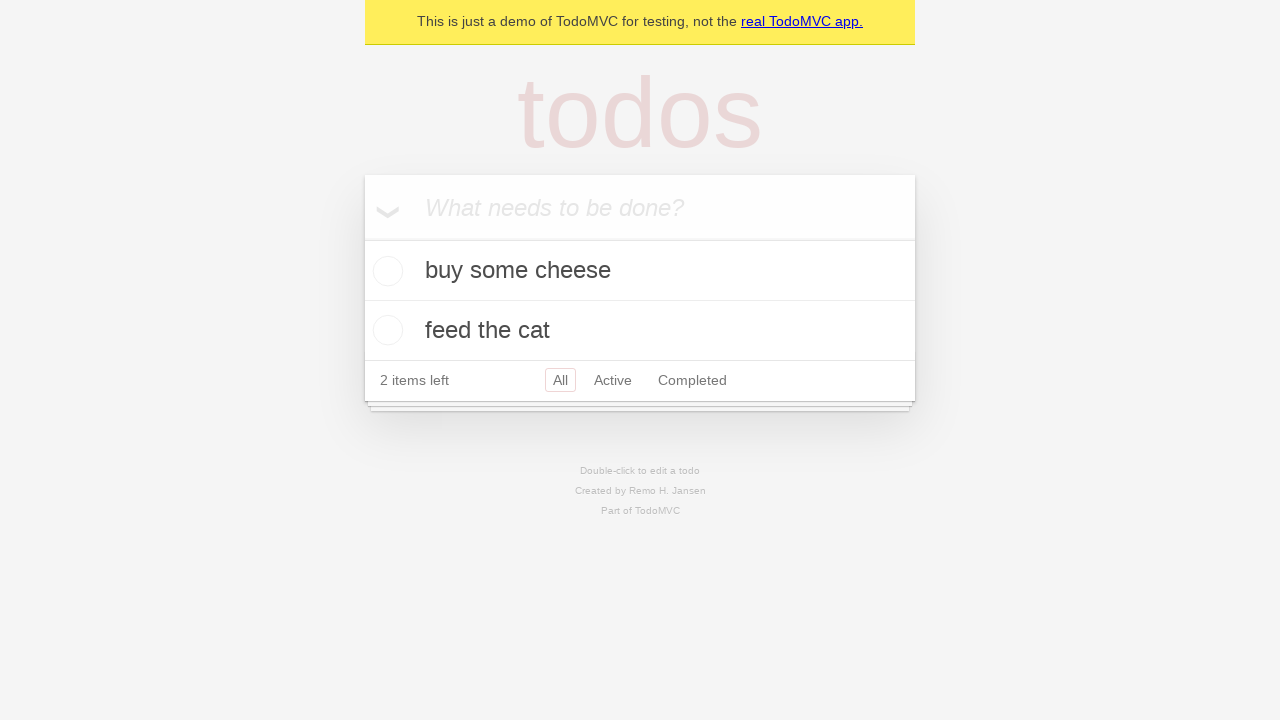

Filled todo input with 'book a doctors appointment' on internal:attr=[placeholder="What needs to be done?"i]
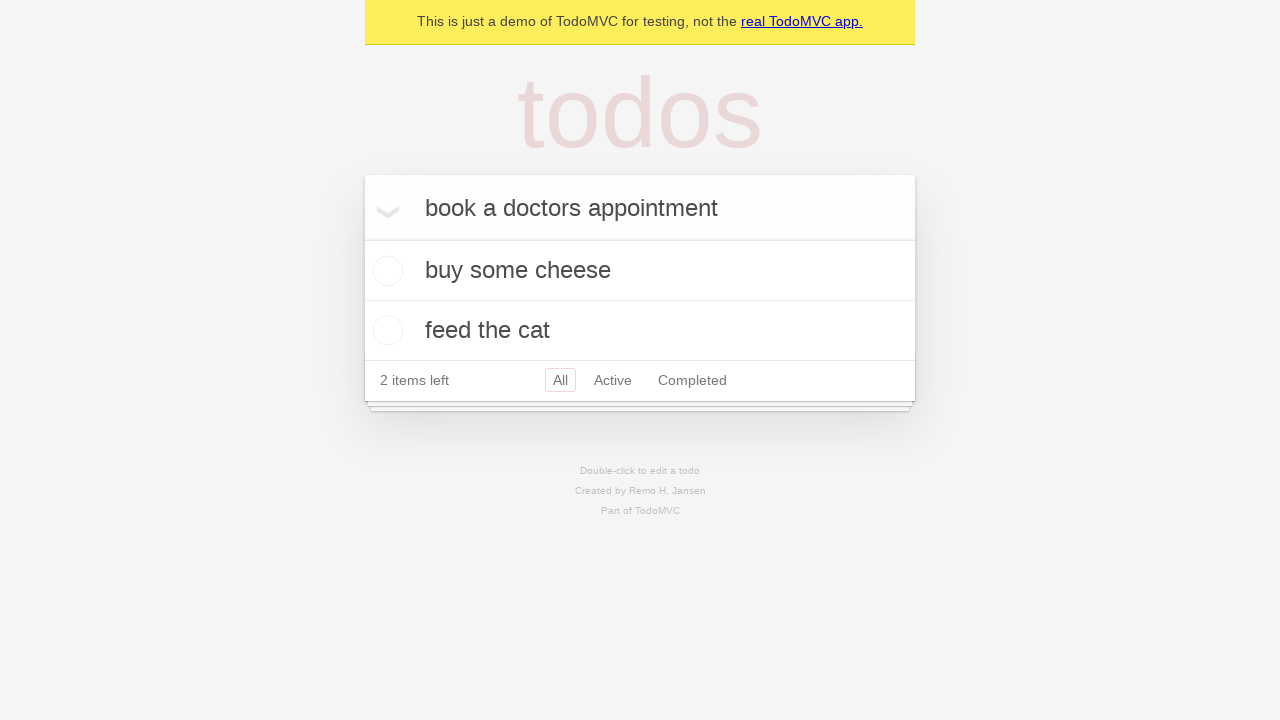

Pressed Enter to add third todo on internal:attr=[placeholder="What needs to be done?"i]
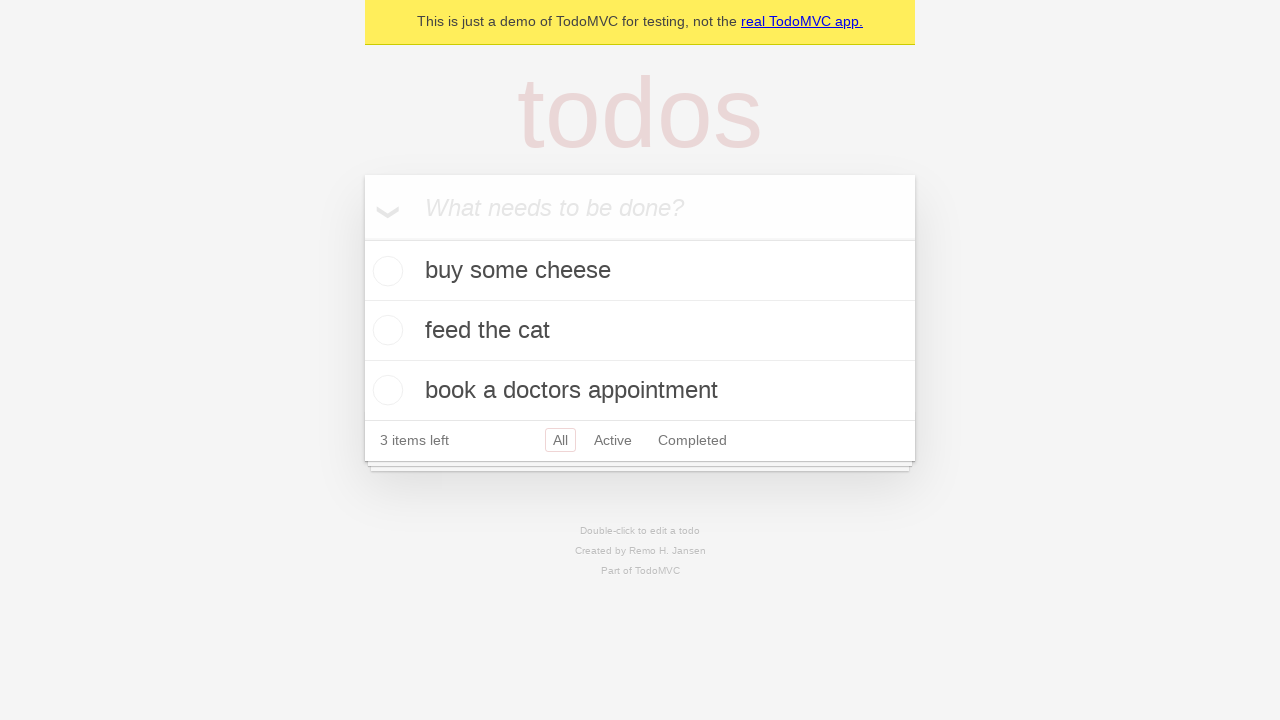

Waited for all three todo items to load
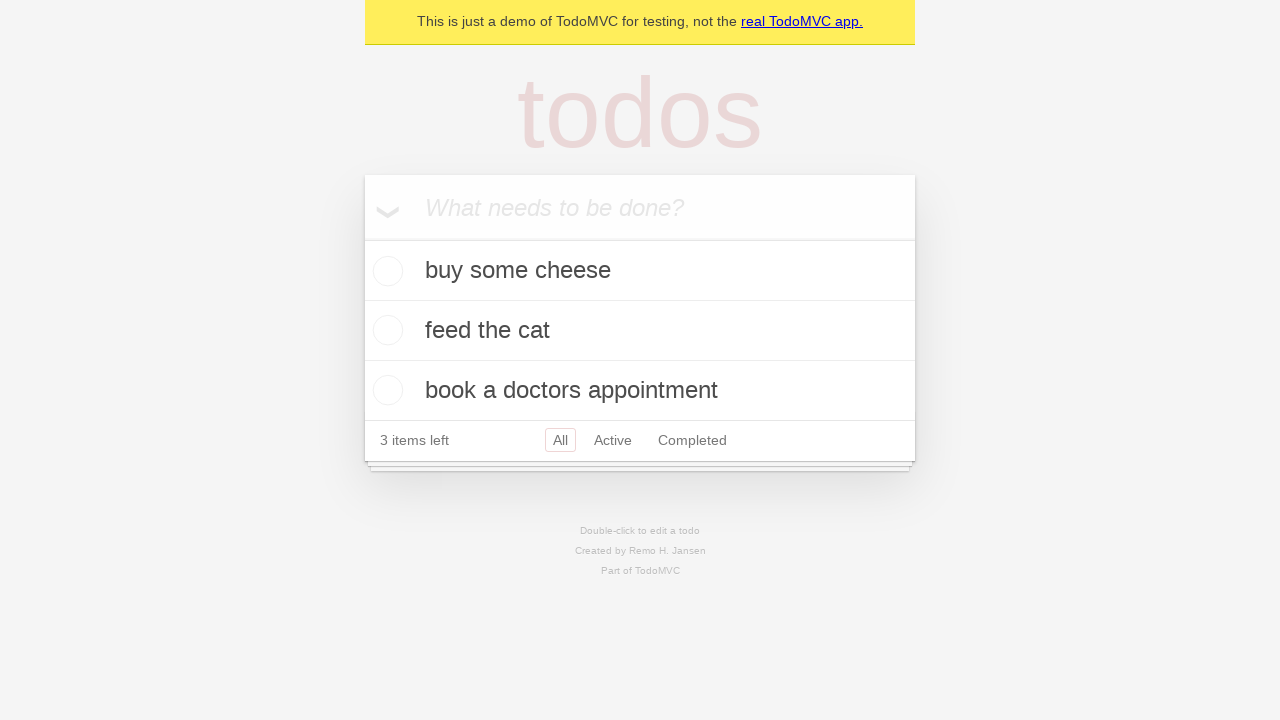

Checked 'Mark all as complete' checkbox at (362, 238) on internal:label="Mark all as complete"i
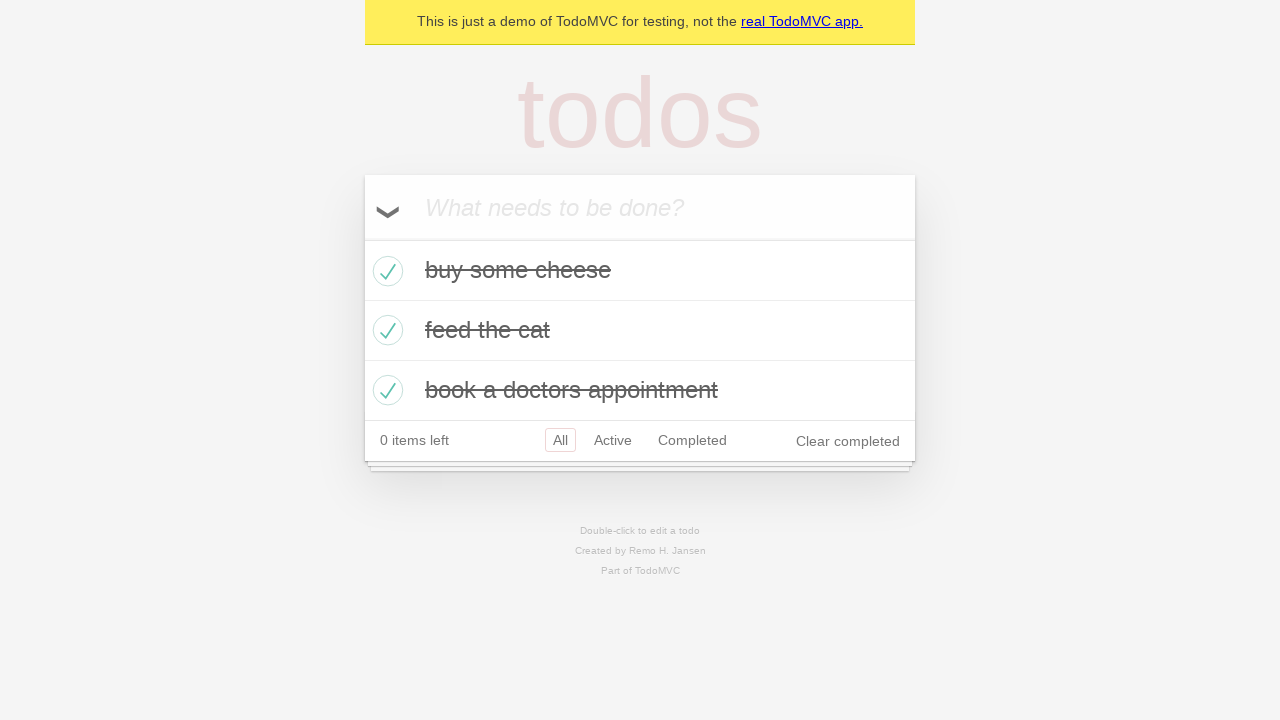

Unchecked first todo item checkbox at (385, 271) on [data-testid='todo-item'] >> nth=0 >> internal:role=checkbox
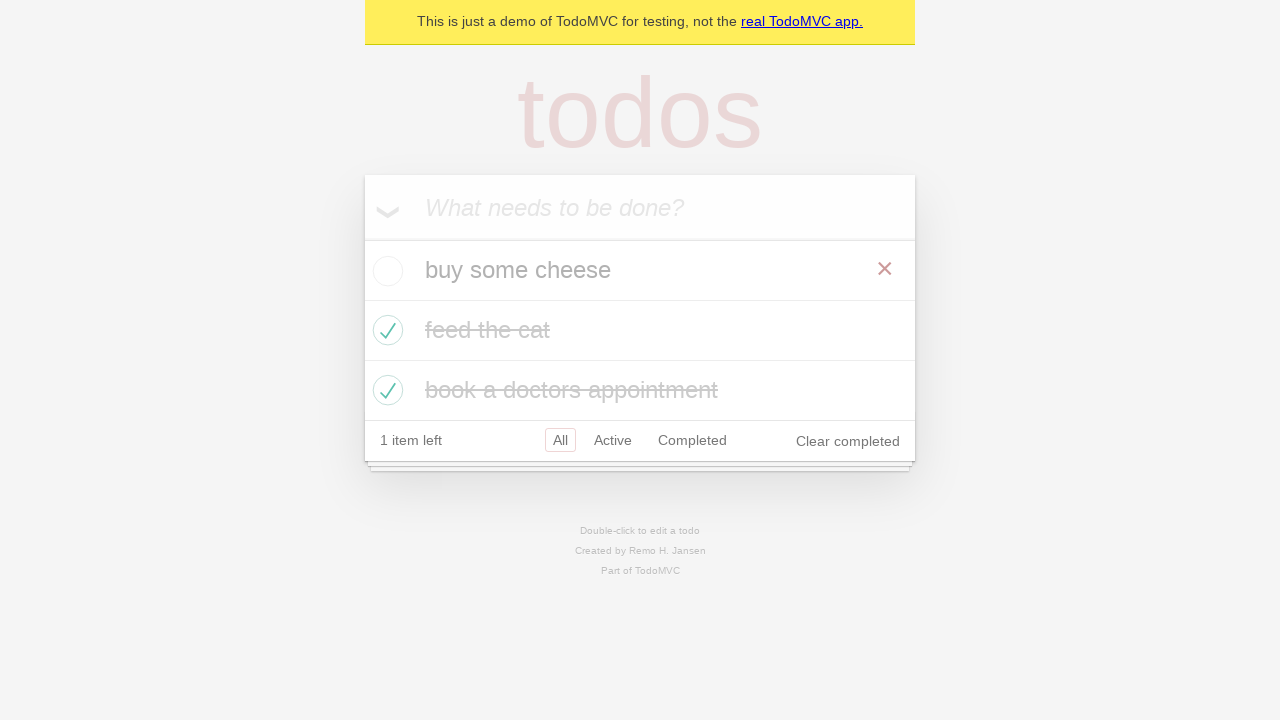

Checked first todo item checkbox again at (385, 271) on [data-testid='todo-item'] >> nth=0 >> internal:role=checkbox
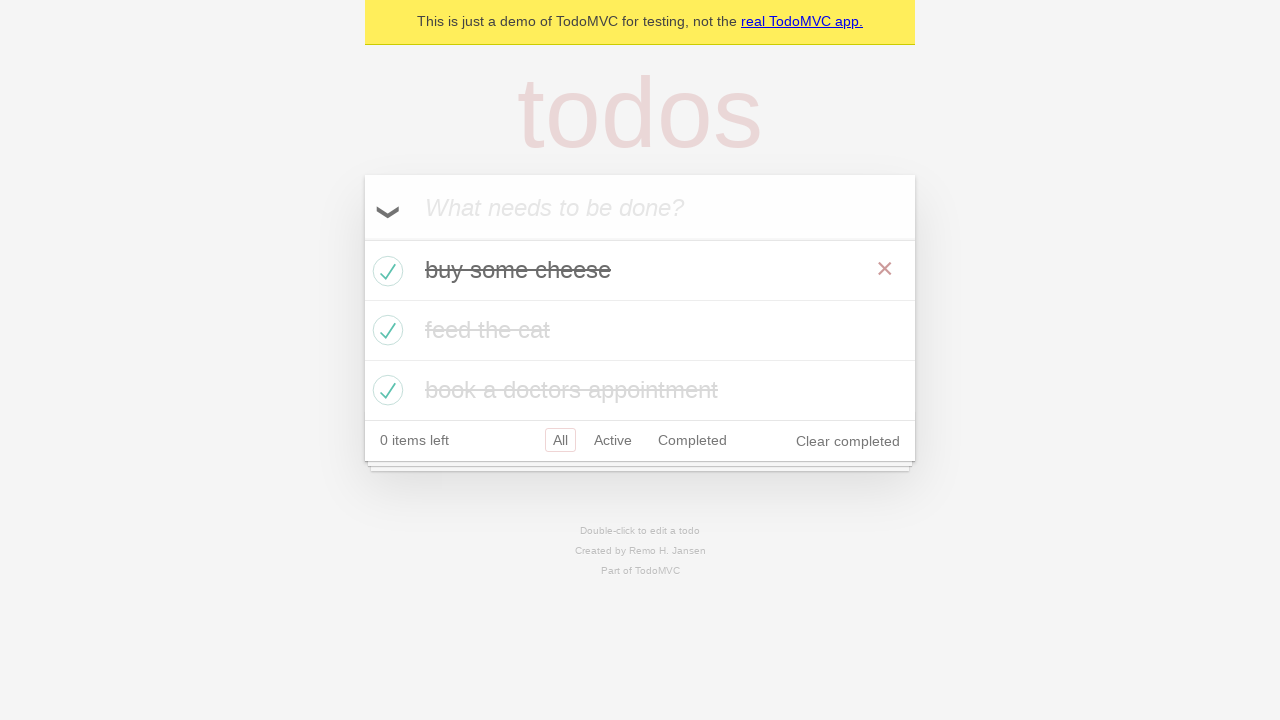

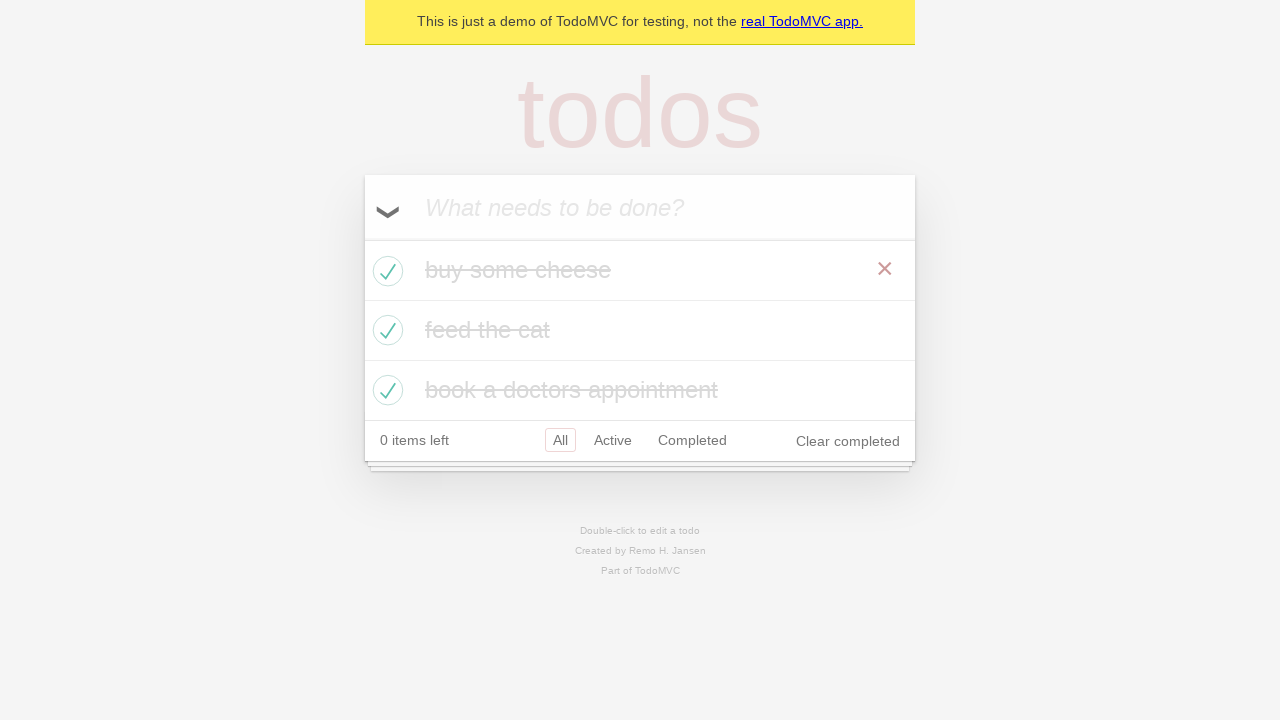